Tests opening a new browser window and navigating to a different URL in that window

Starting URL: https://testproject.io/

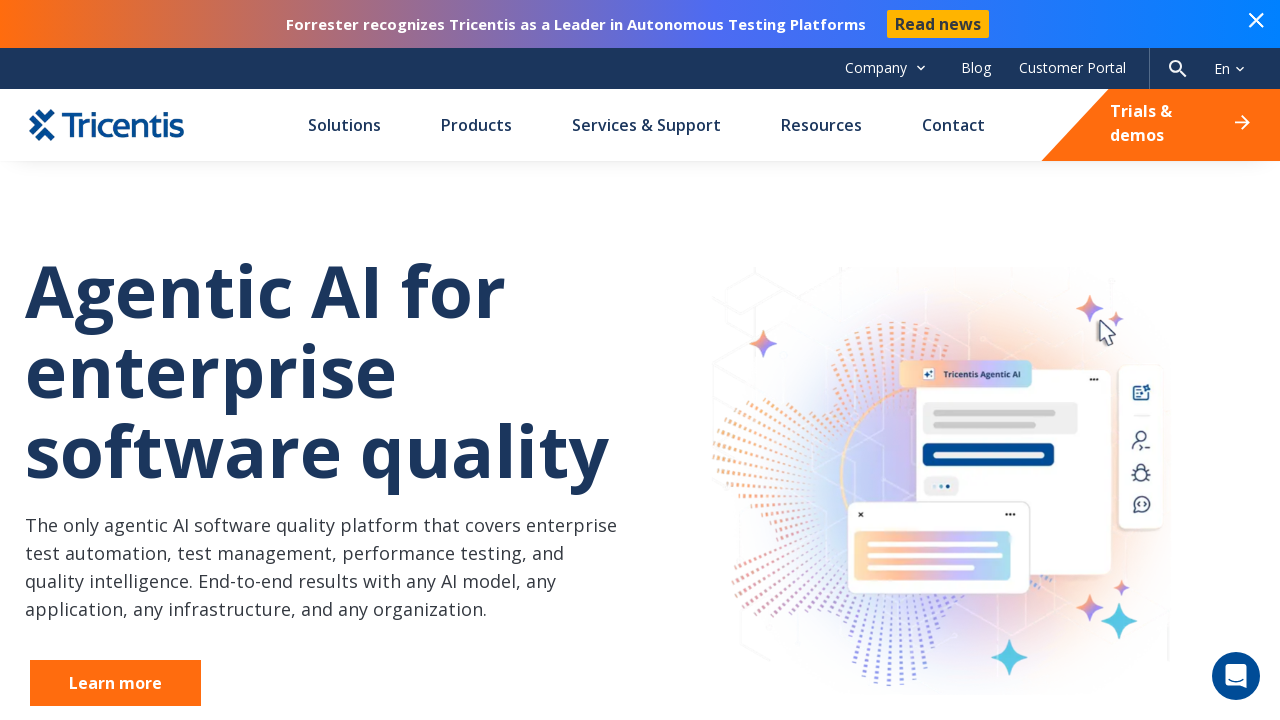

Opened a new browser window
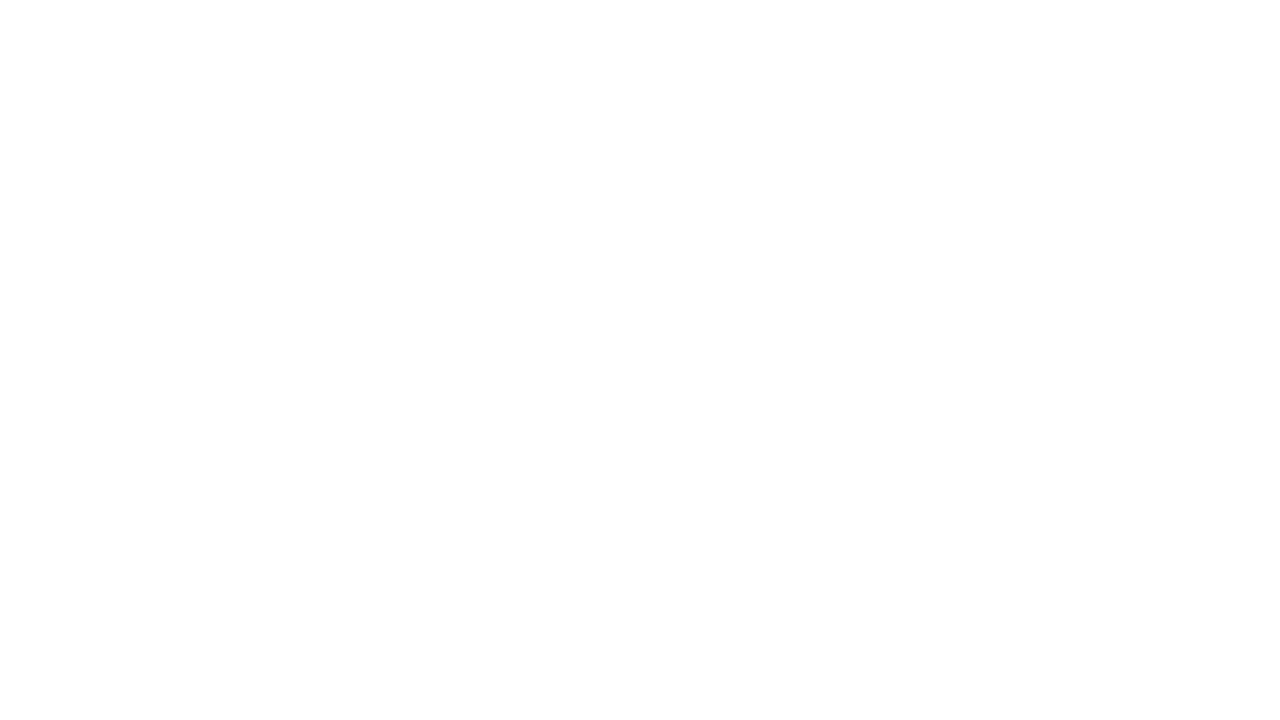

Navigated to https://blog.testproject.io/ in new window
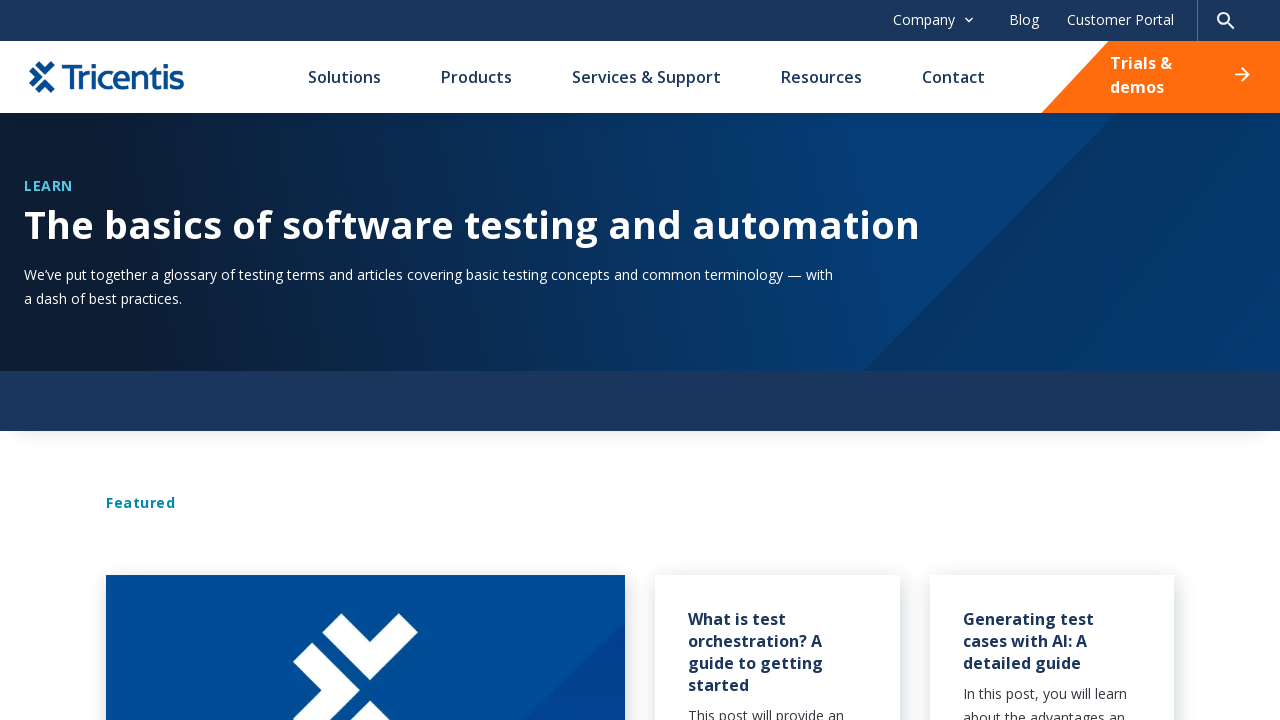

Waited for new page to load (domcontentloaded)
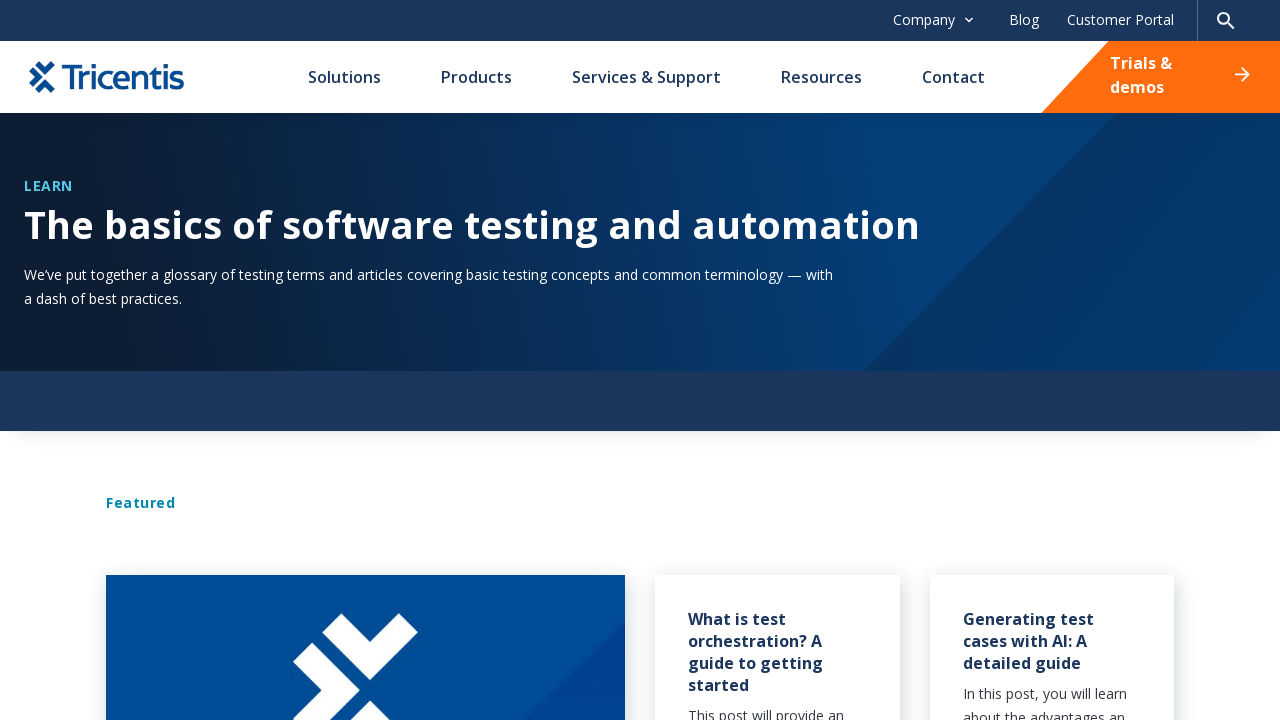

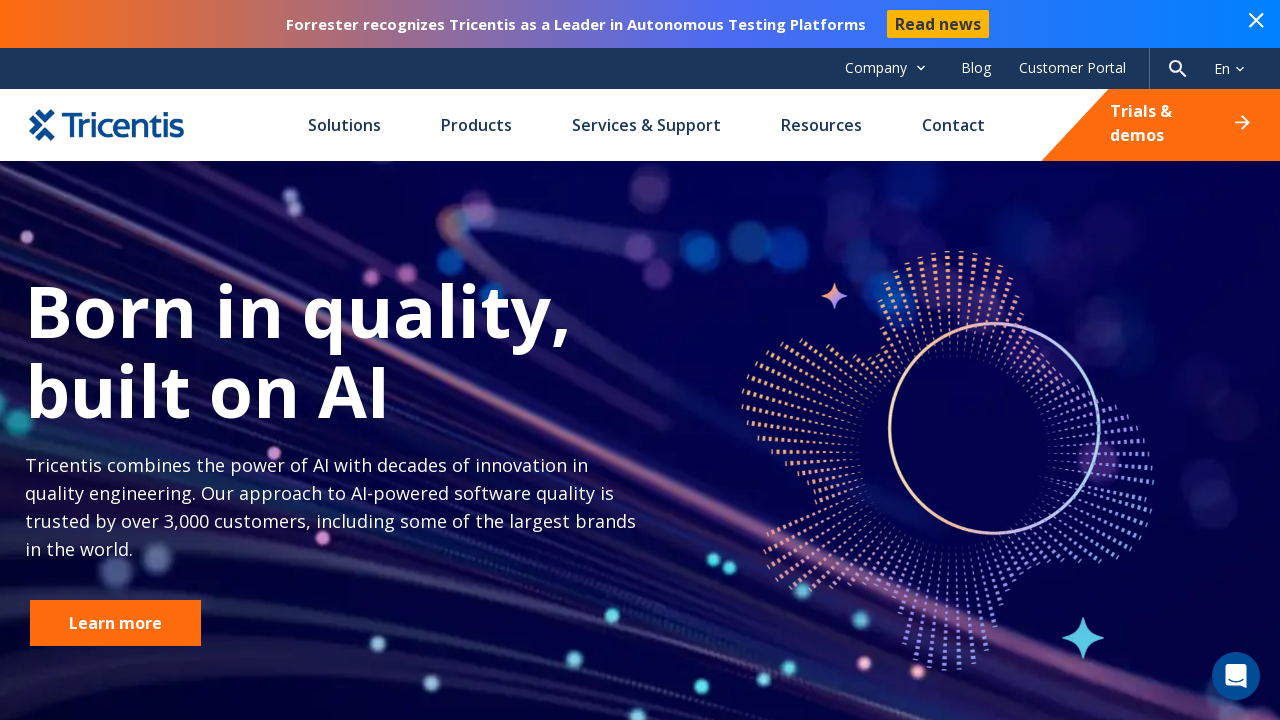